Tests checkbox interaction by finding and clicking all sports checkboxes on the page

Starting URL: http://www.tizag.com/htmlT/htmlcheckboxes.php

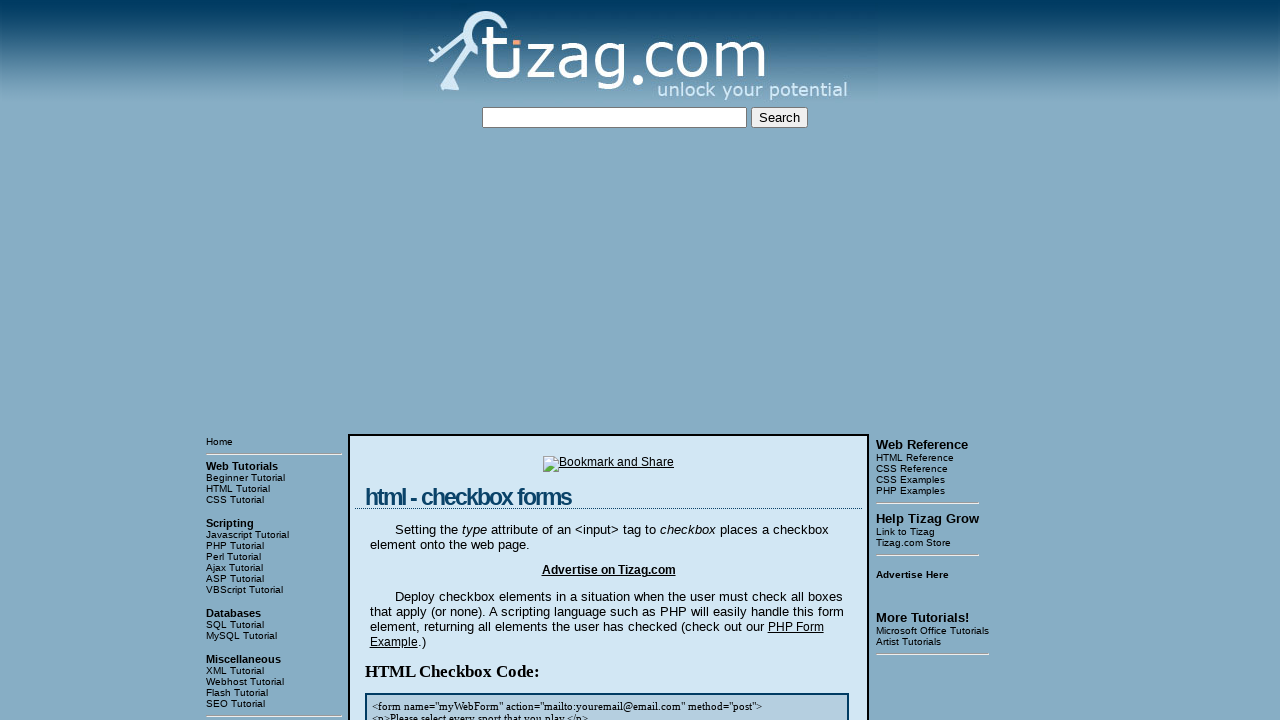

Located the checkbox block container
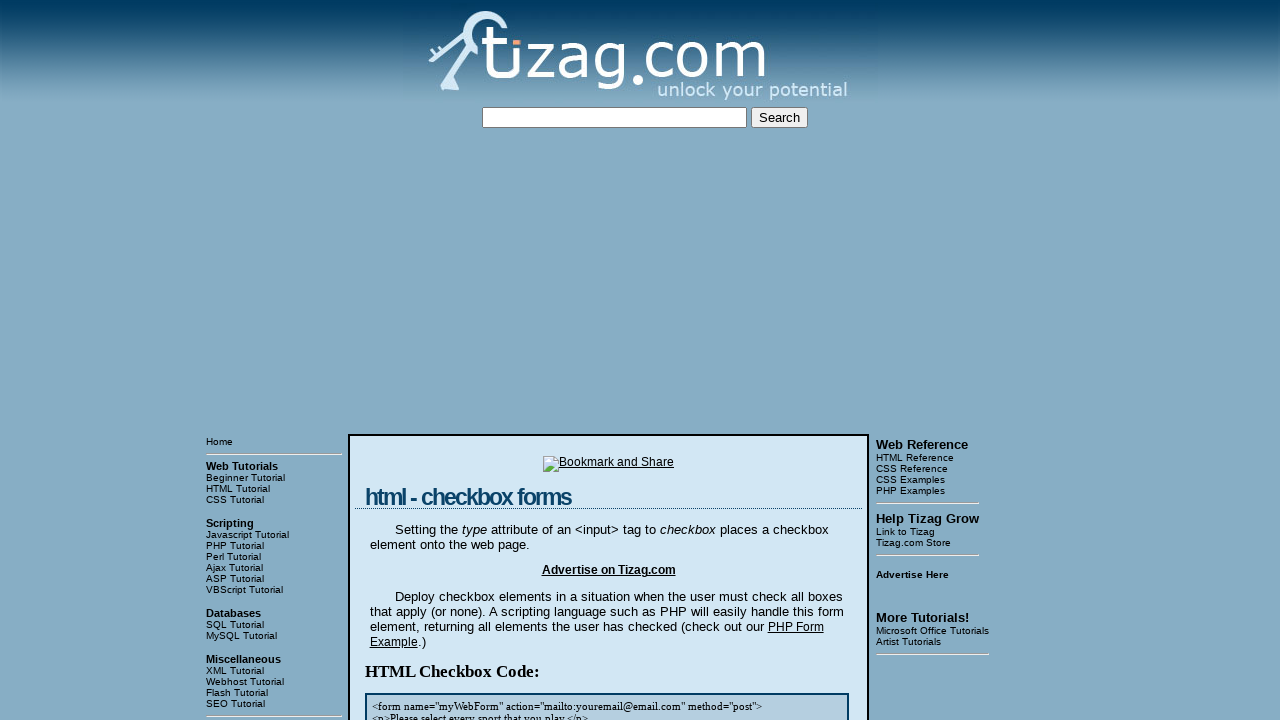

Located all sports checkboxes
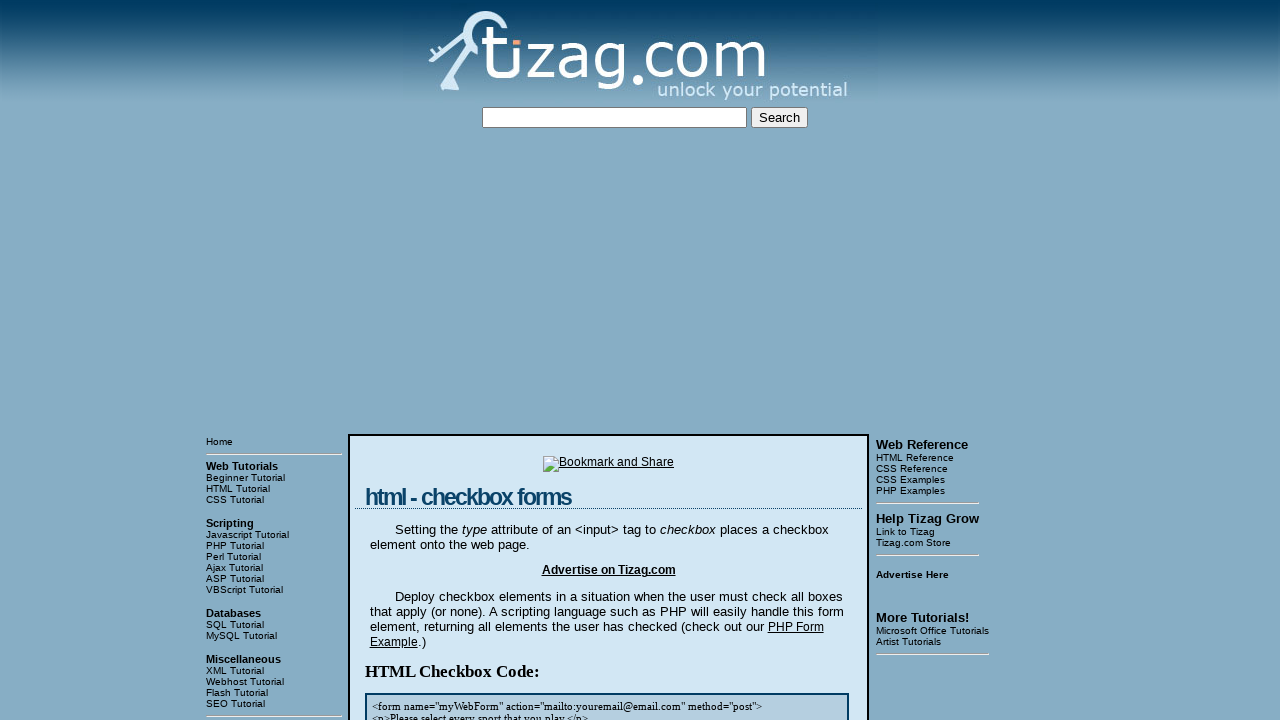

Found 8 sports checkboxes
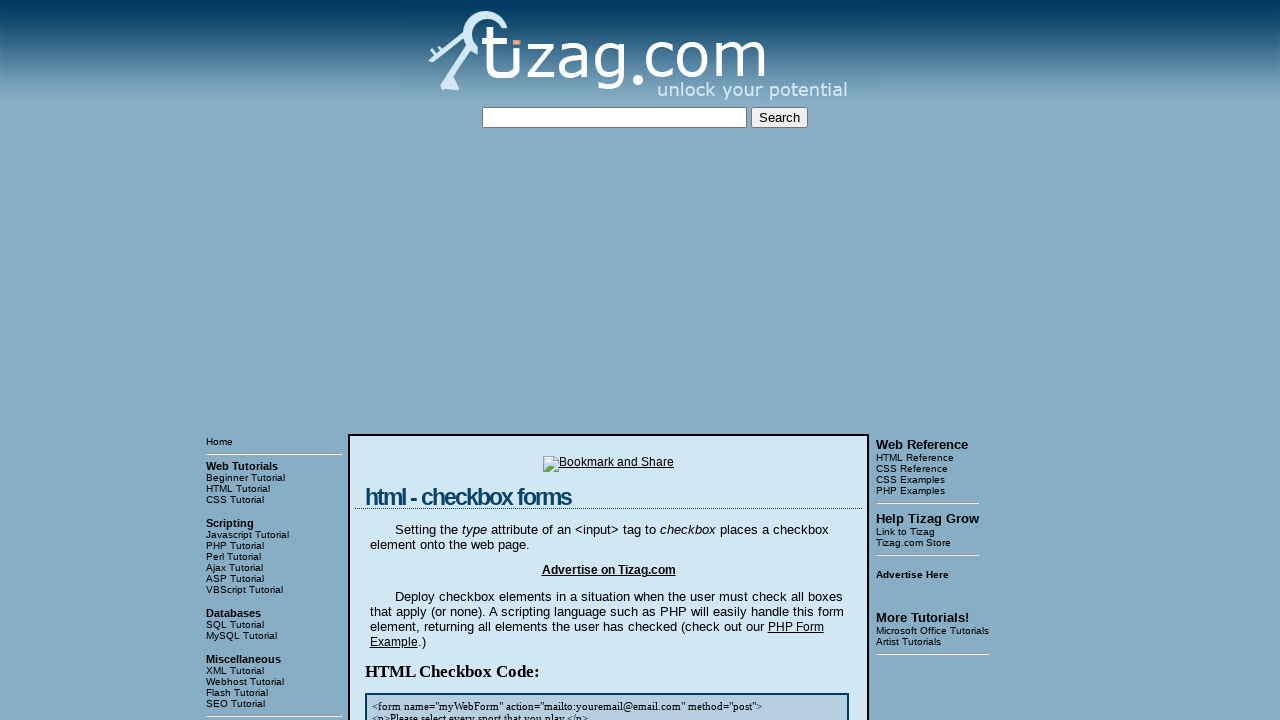

Clicked sports checkbox 1 of 8 at (422, 360) on input[name='sports'] >> nth=0
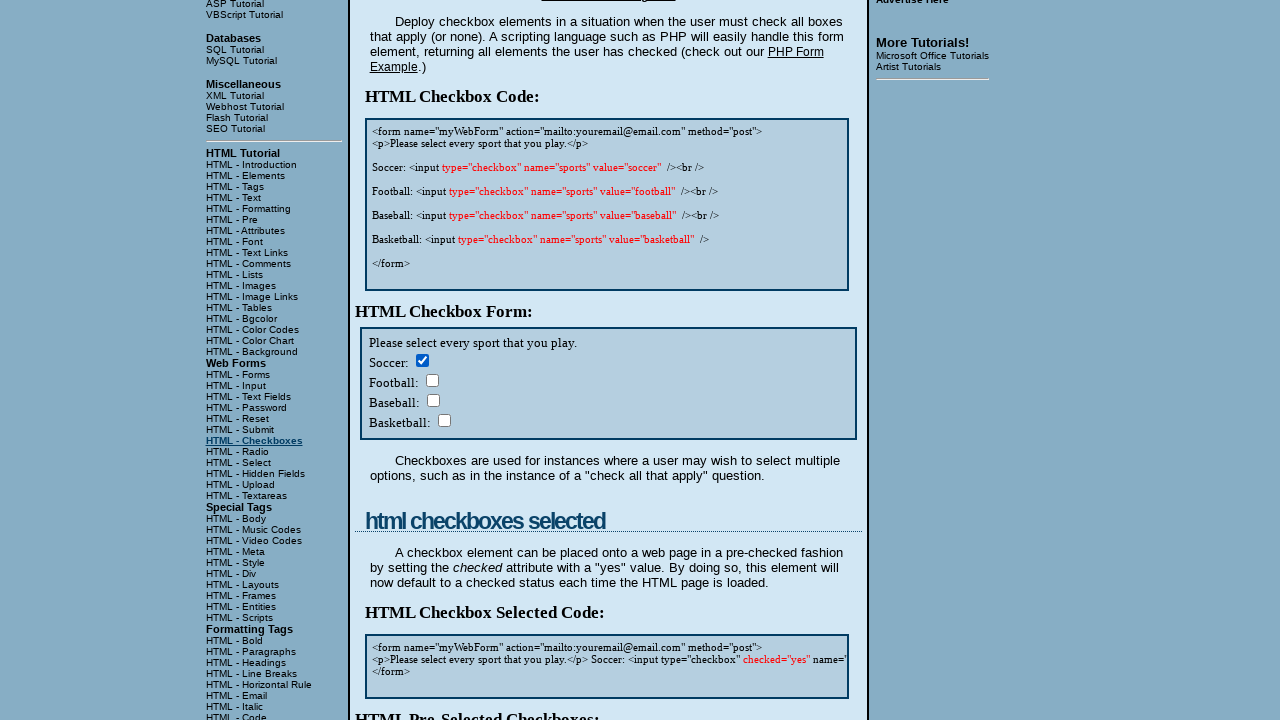

Clicked sports checkbox 2 of 8 at (432, 380) on input[name='sports'] >> nth=1
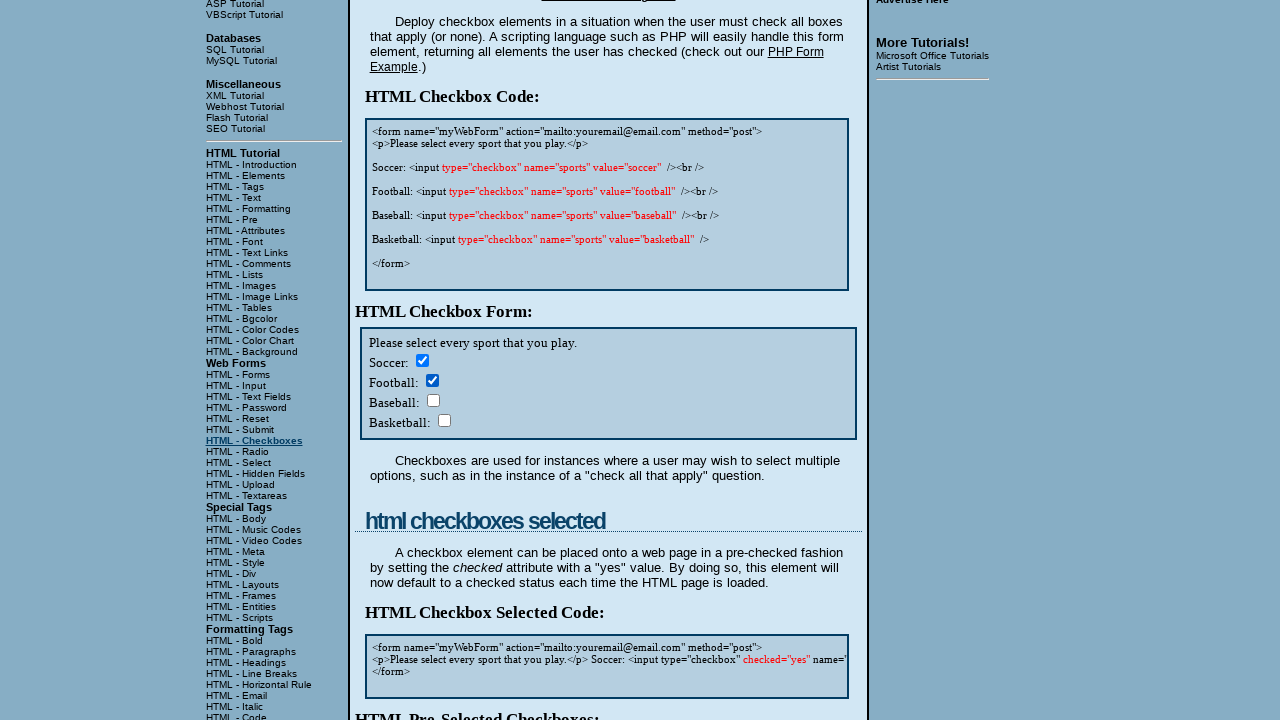

Clicked sports checkbox 3 of 8 at (433, 400) on input[name='sports'] >> nth=2
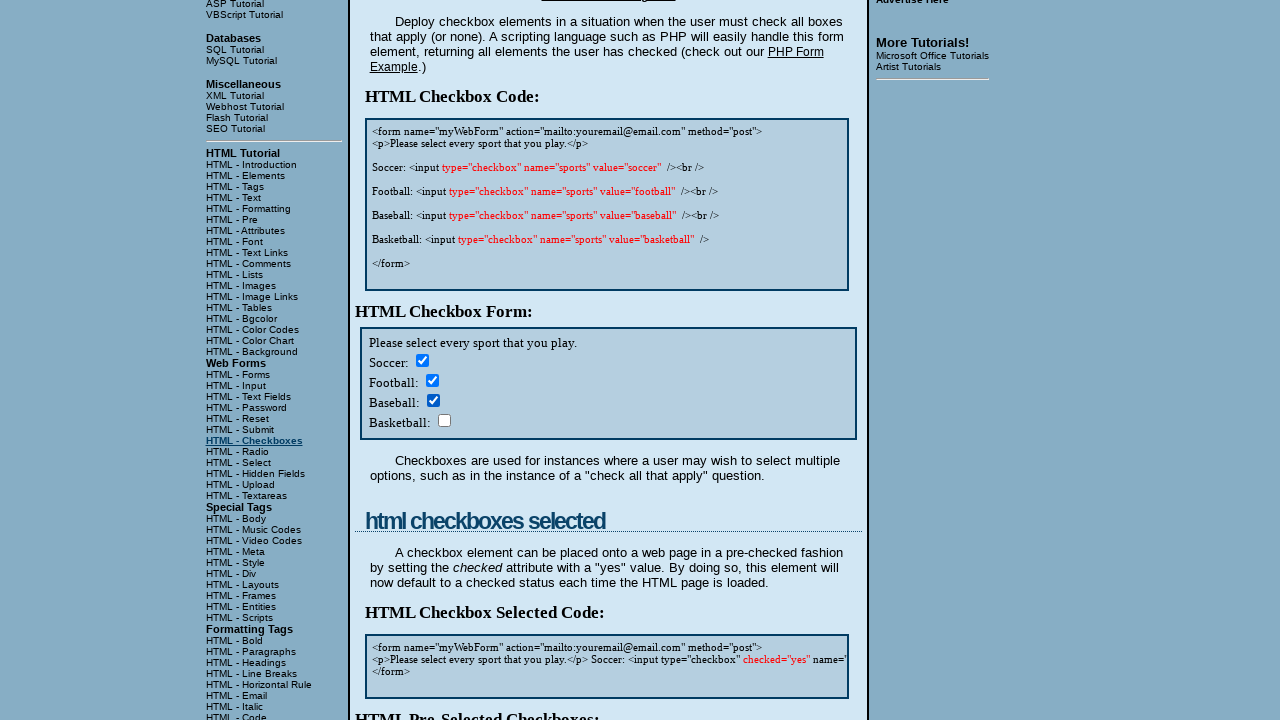

Clicked sports checkbox 4 of 8 at (444, 420) on input[name='sports'] >> nth=3
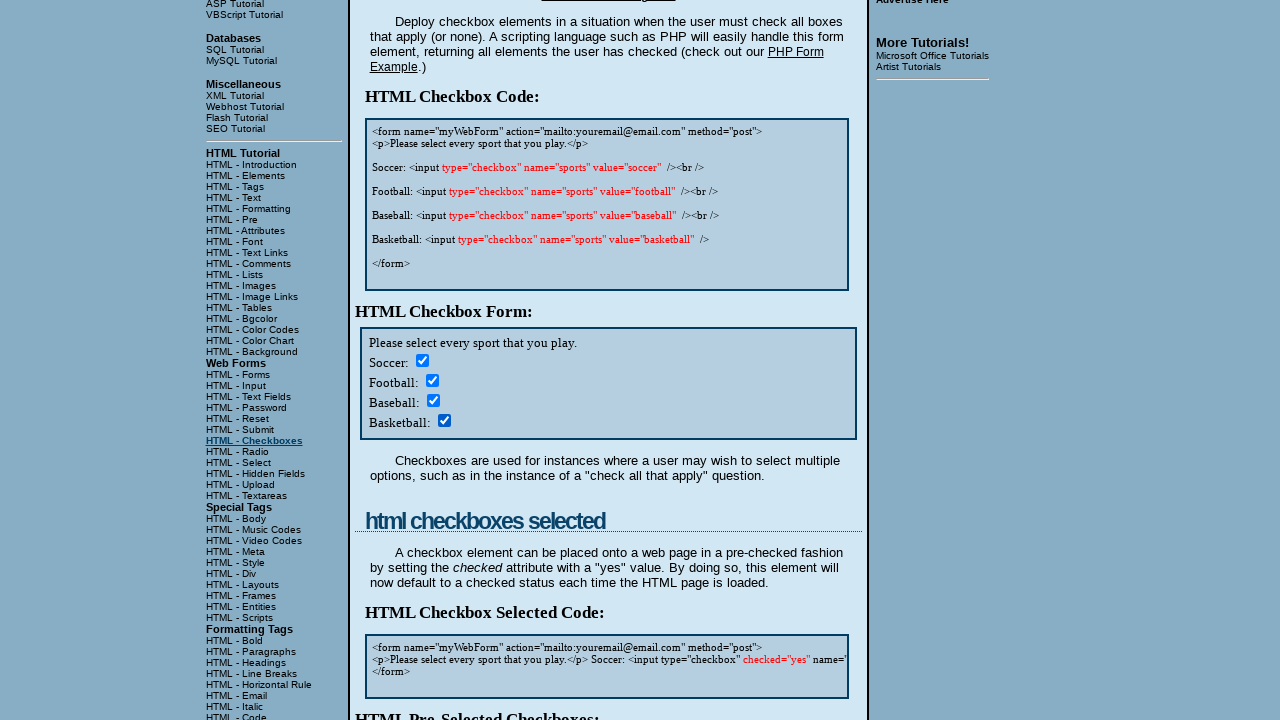

Clicked sports checkbox 5 of 8 at (422, 360) on input[name='sports'] >> nth=4
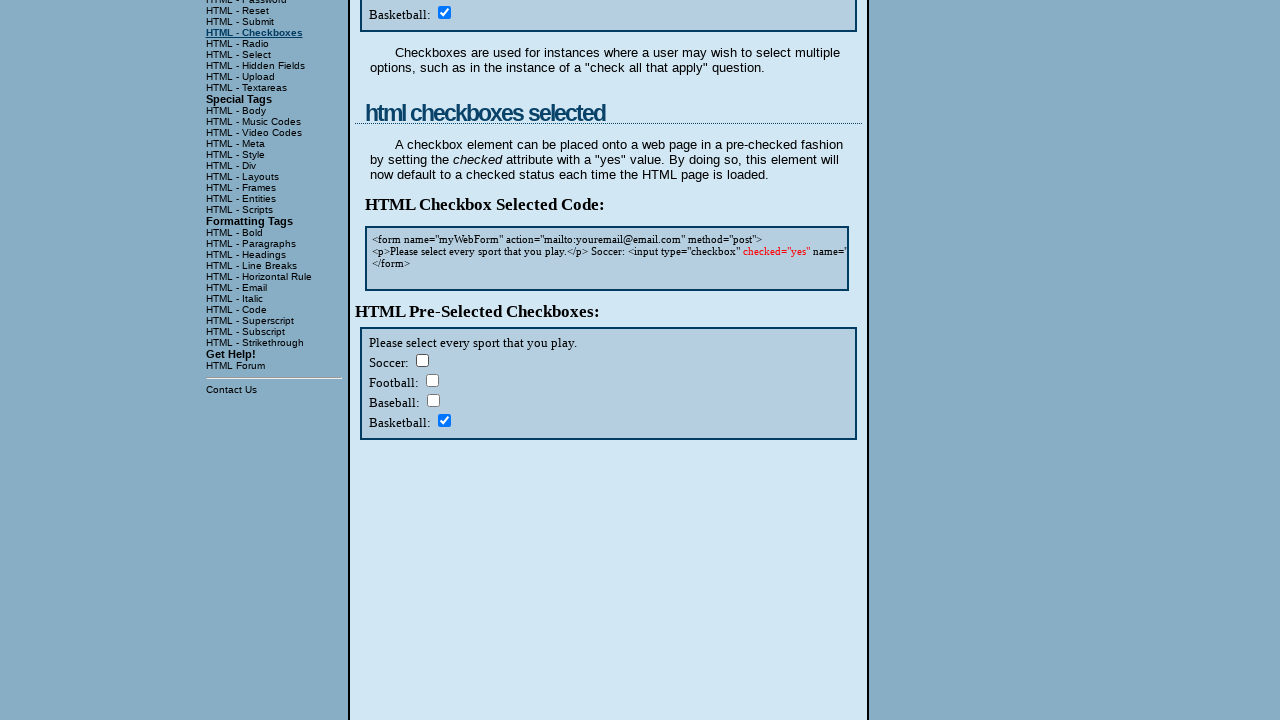

Clicked sports checkbox 6 of 8 at (432, 380) on input[name='sports'] >> nth=5
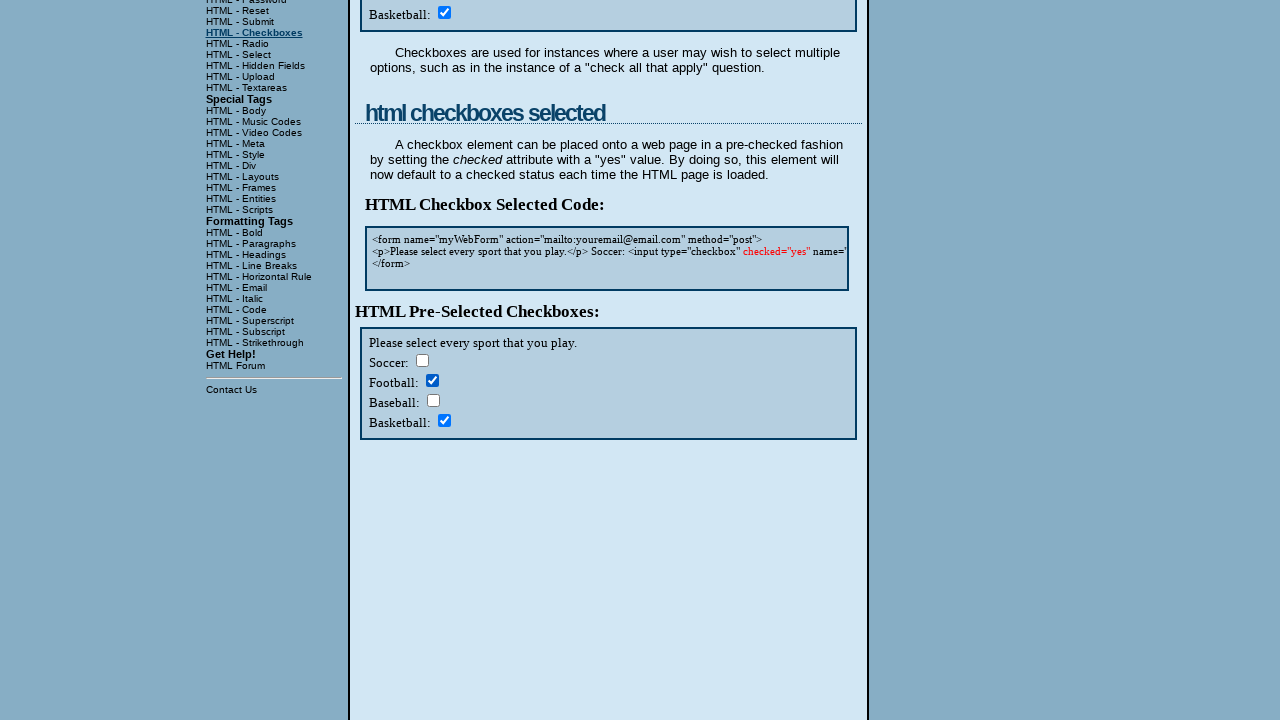

Clicked sports checkbox 7 of 8 at (433, 400) on input[name='sports'] >> nth=6
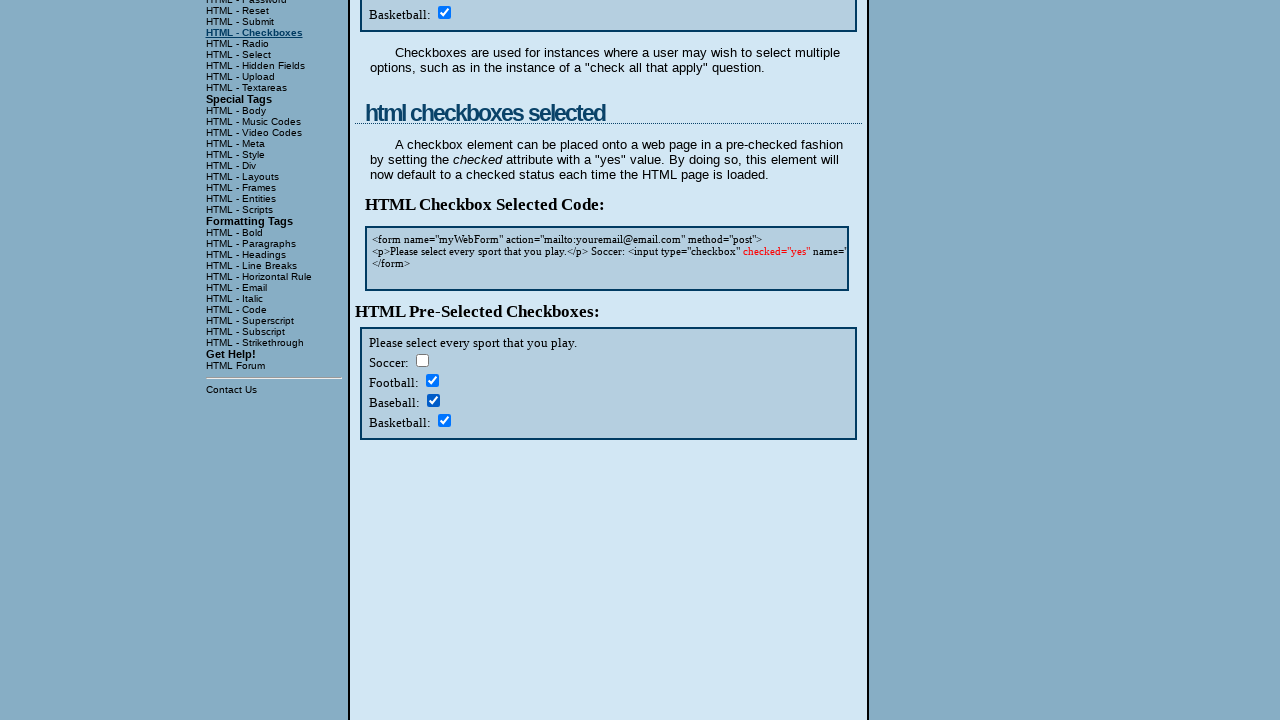

Clicked sports checkbox 8 of 8 at (444, 420) on input[name='sports'] >> nth=7
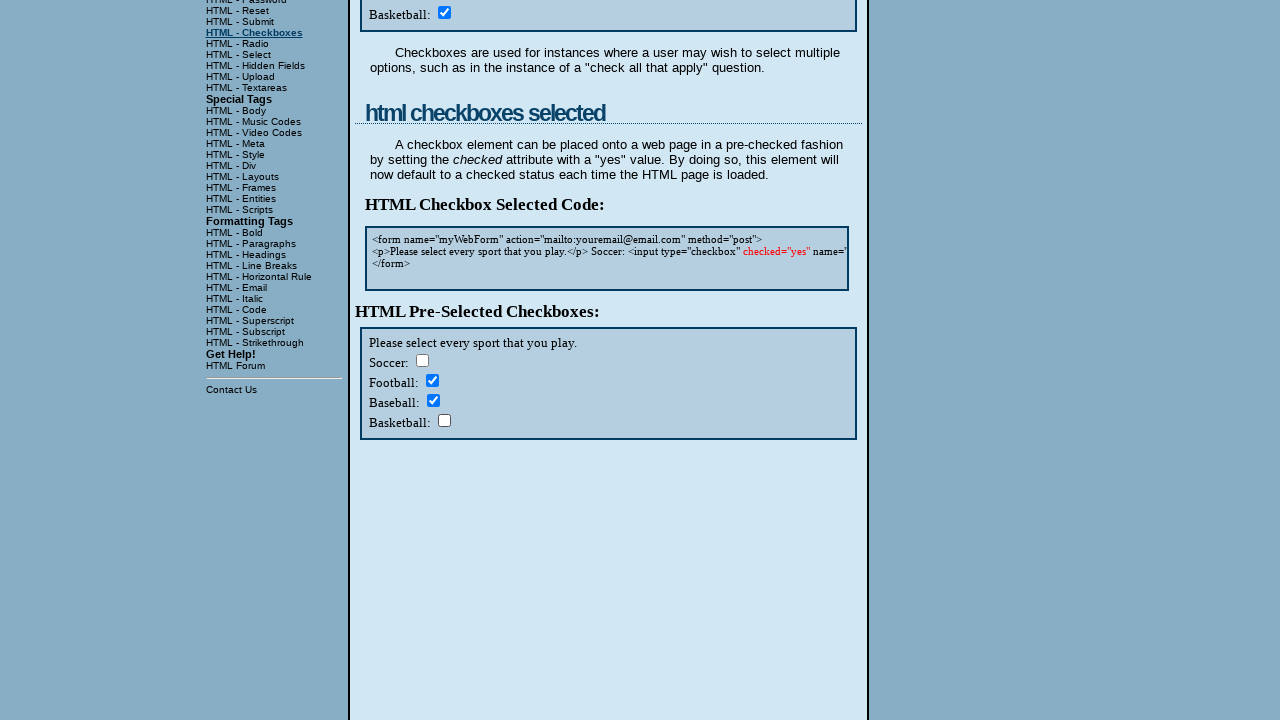

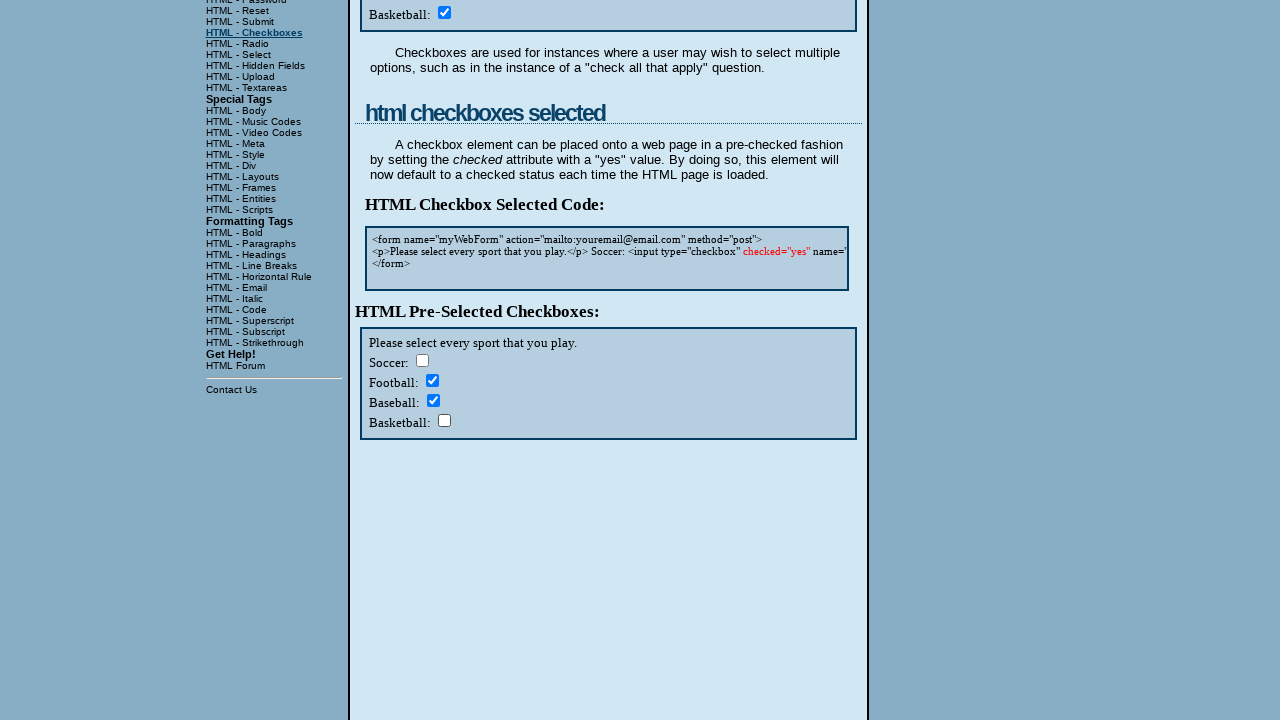